Tests dynamic loading with a 15-second explicit wait, clicks start button and verifies "Hello World!" text appears

Starting URL: https://automationfc.github.io/dynamic-loading/

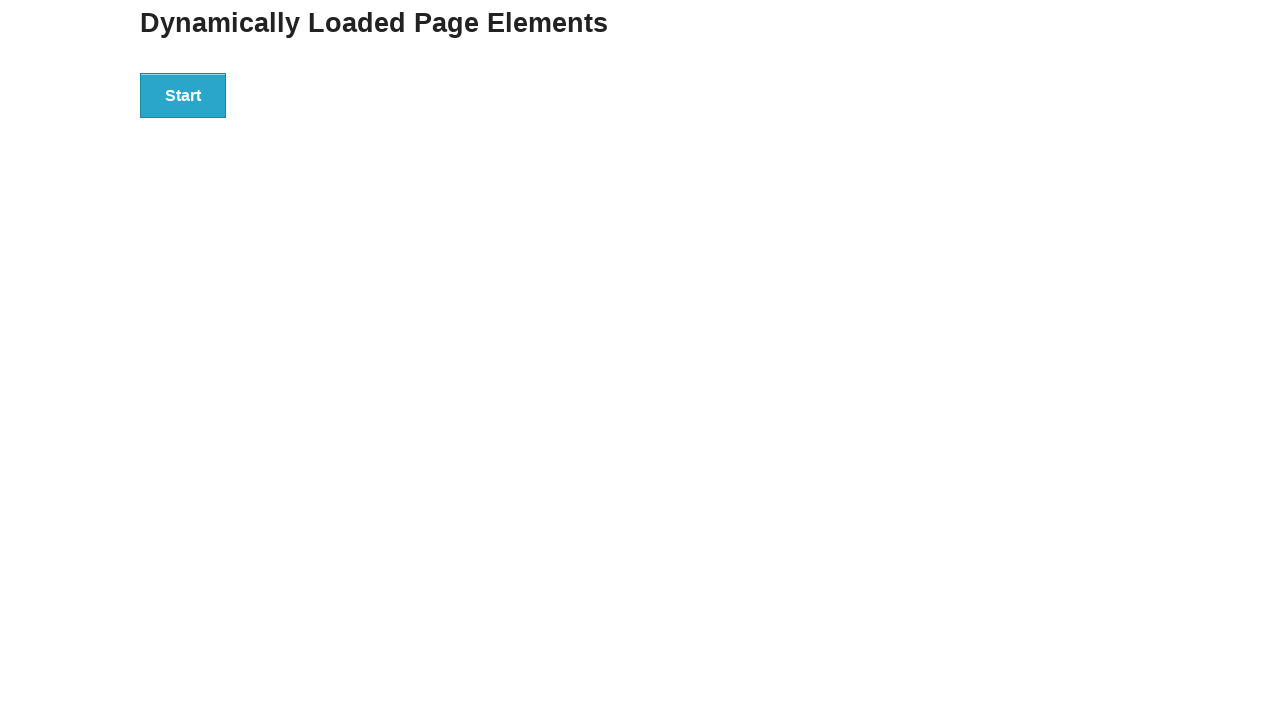

Clicked start button to trigger dynamic loading at (183, 95) on div#start>button
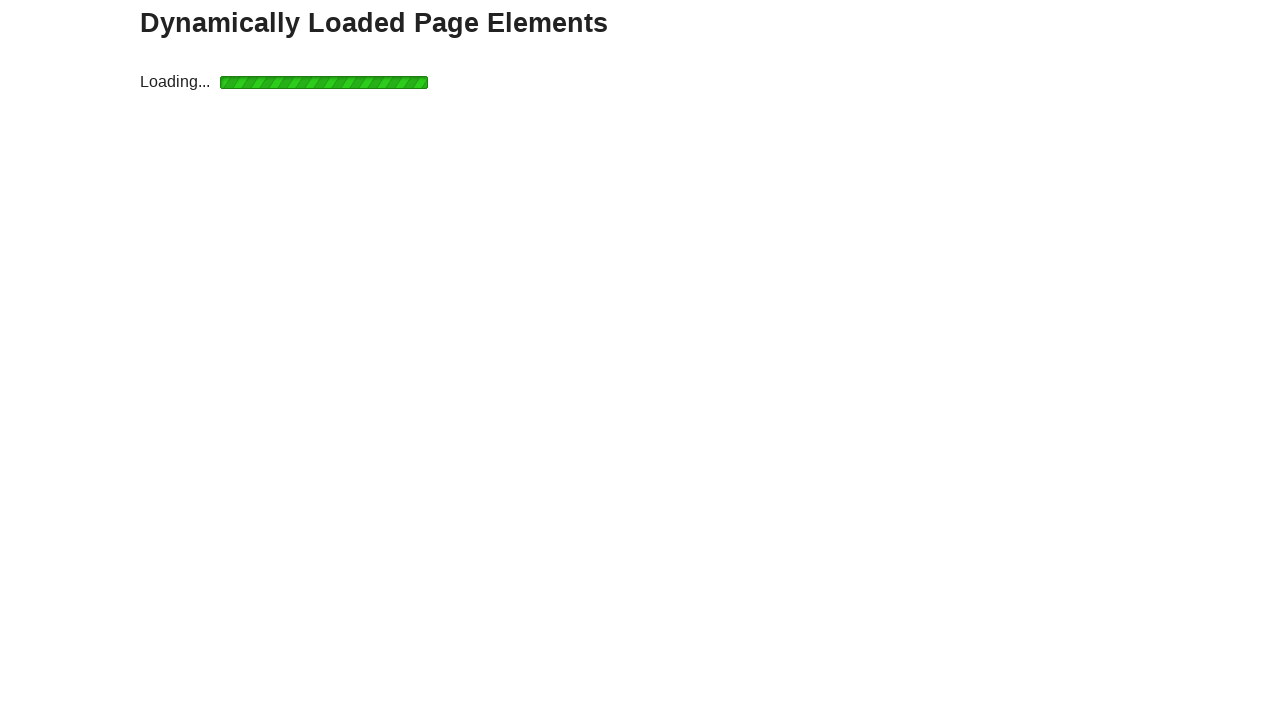

Waited for 'Hello World!' text to appear with 15-second explicit wait
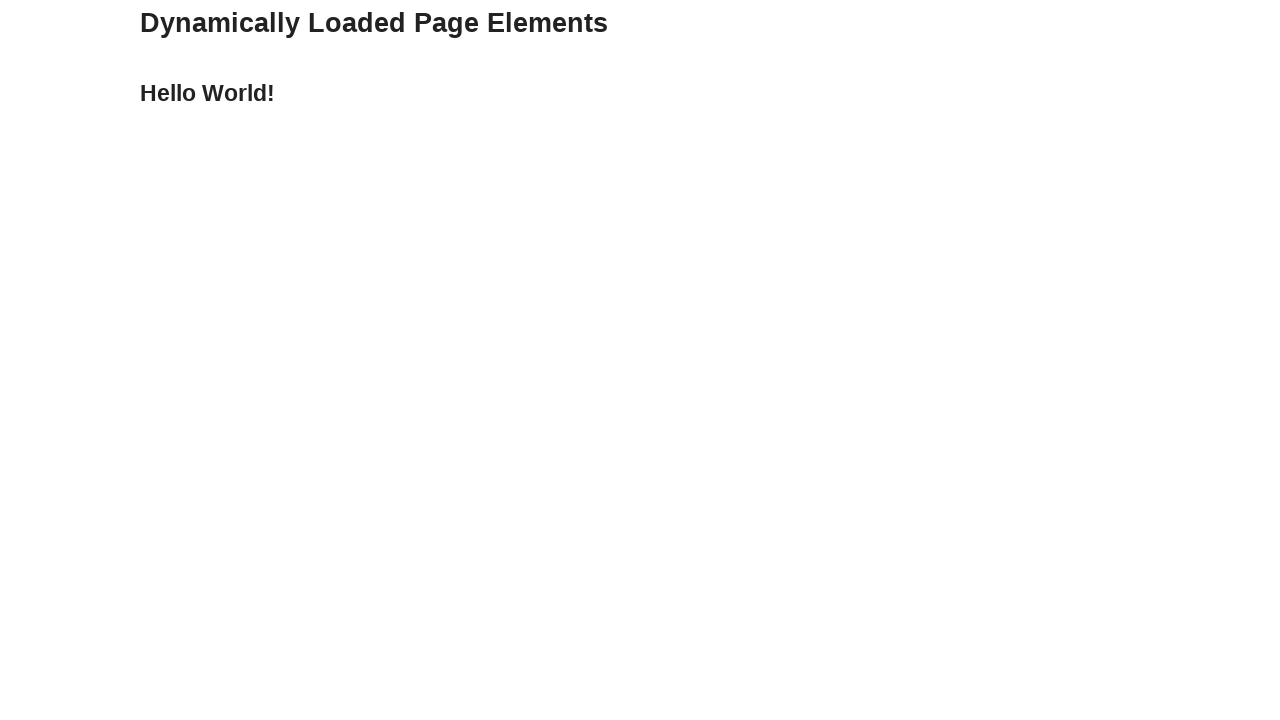

Verified 'Hello World!' text appeared correctly
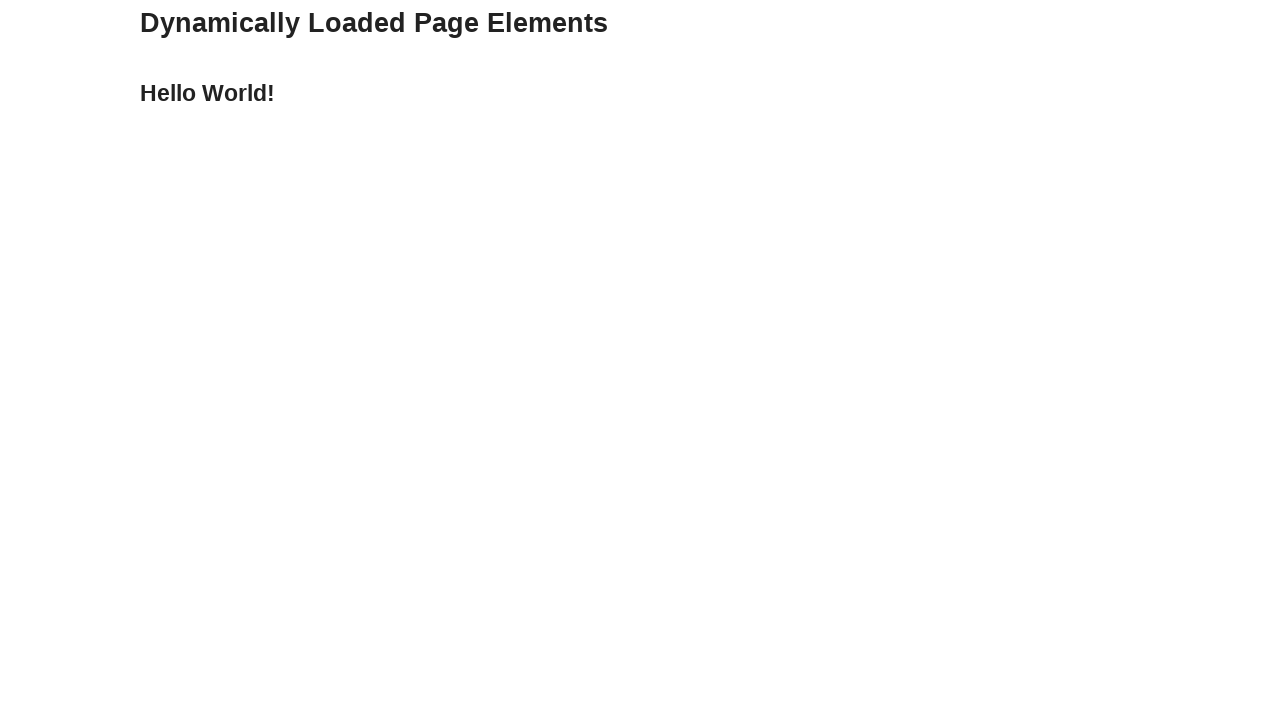

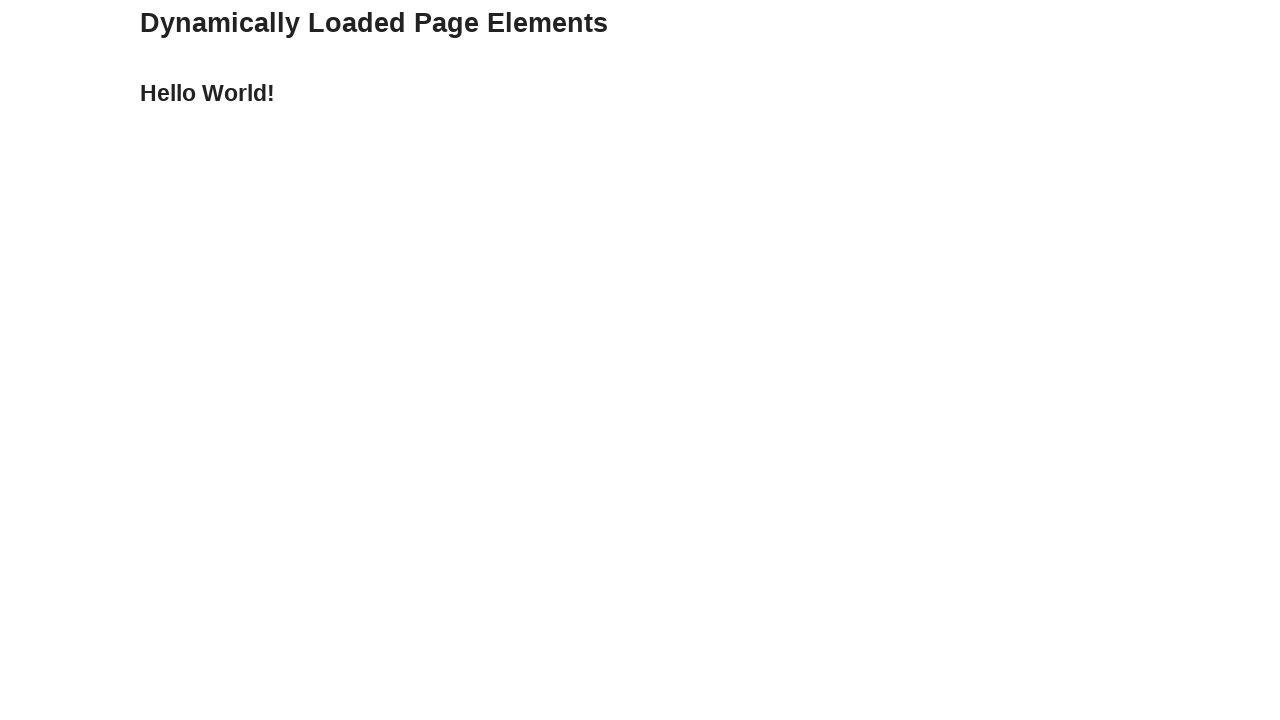